Tests browser navigation functionality by clicking a link, navigating back, and then forward again

Starting URL: https://the-internet.herokuapp.com/

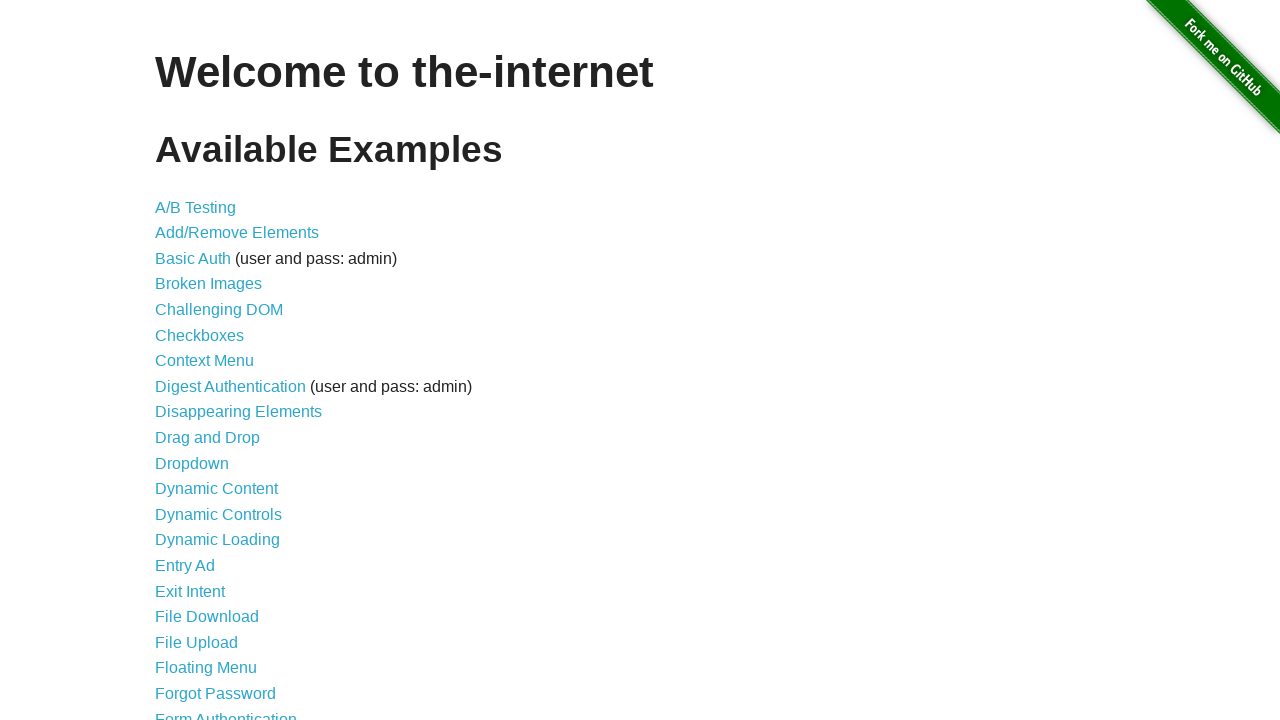

Clicked on the Dropdown link at (192, 463) on text=Dropdown
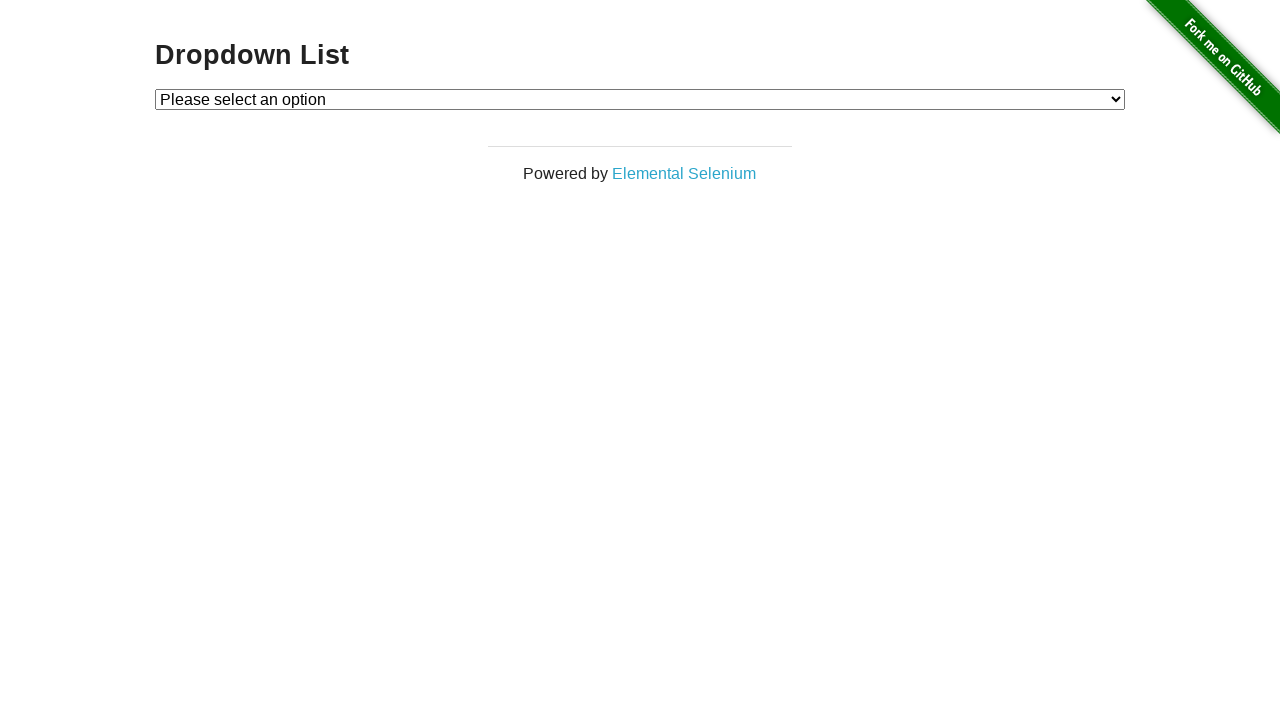

Dropdown page loaded (networkidle)
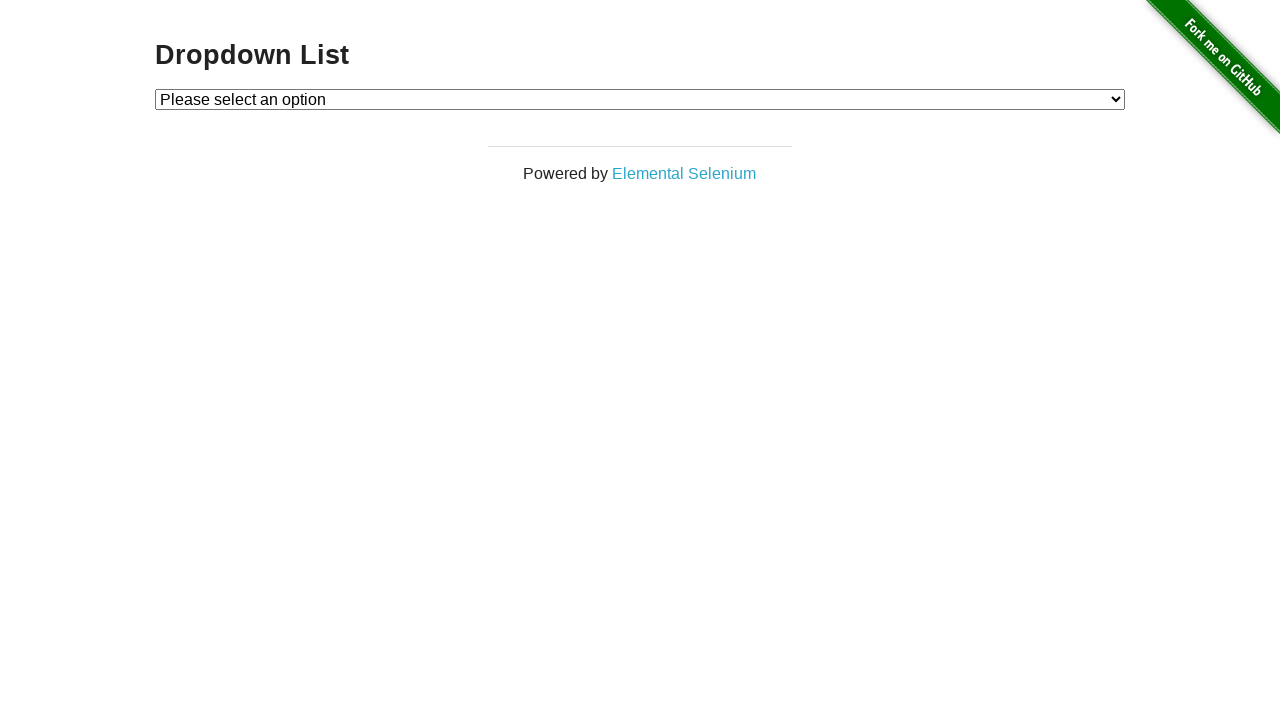

Navigated back to the main page
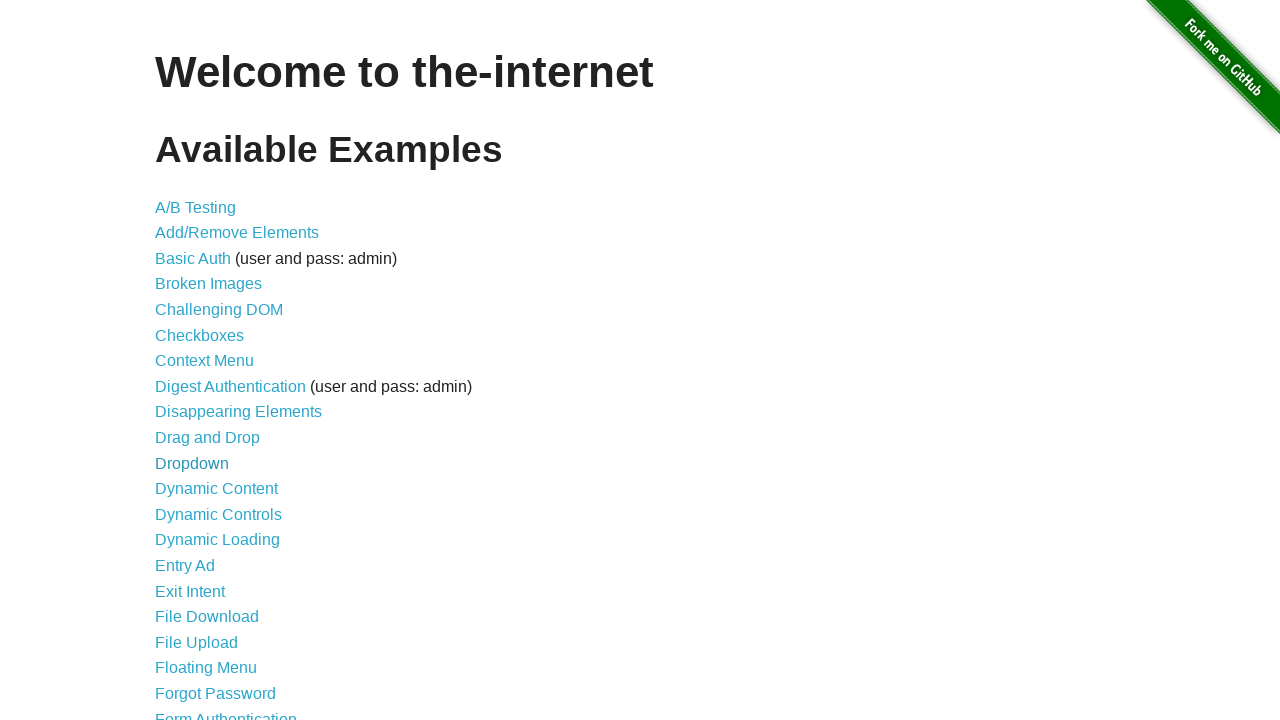

Main page loaded (networkidle)
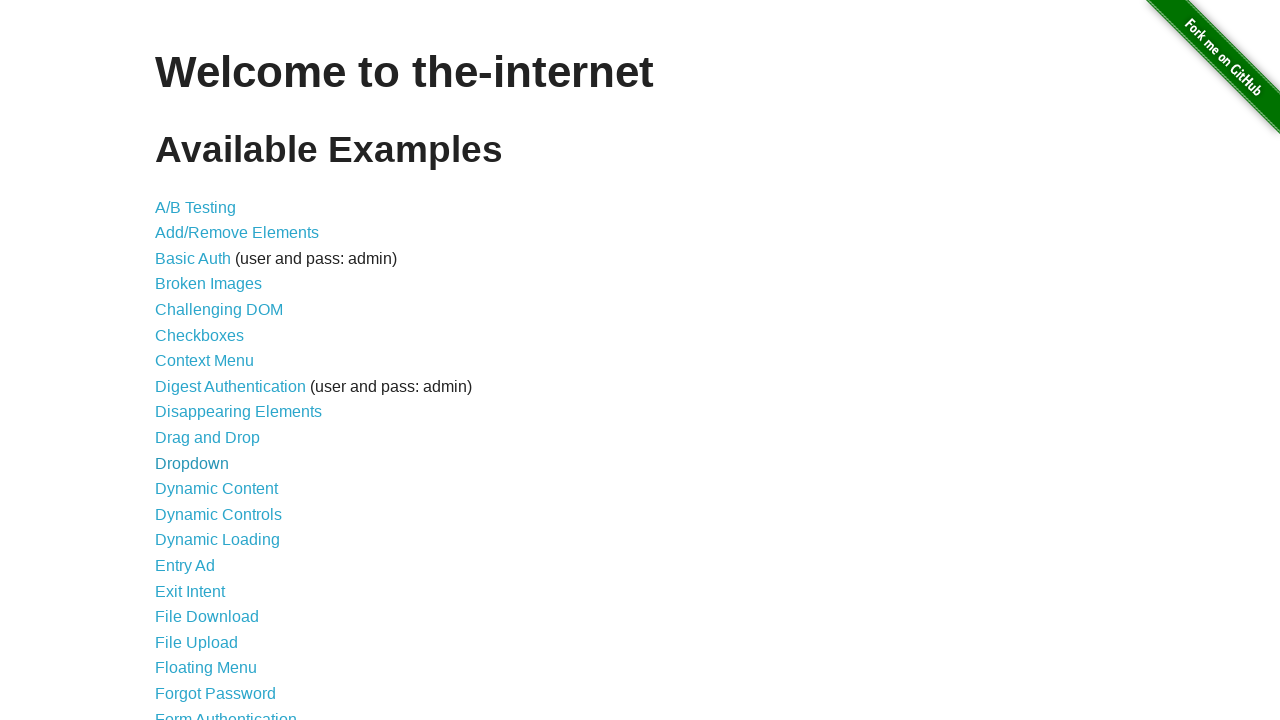

Navigated forward to the Dropdown page again
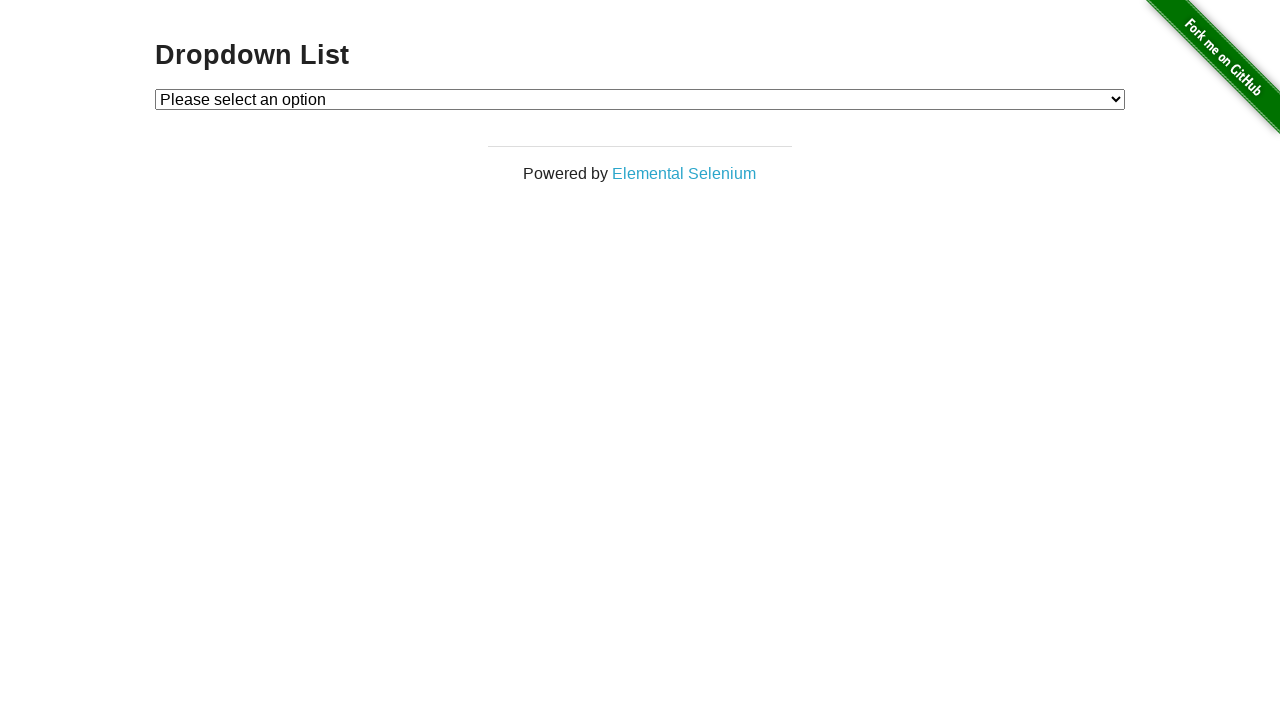

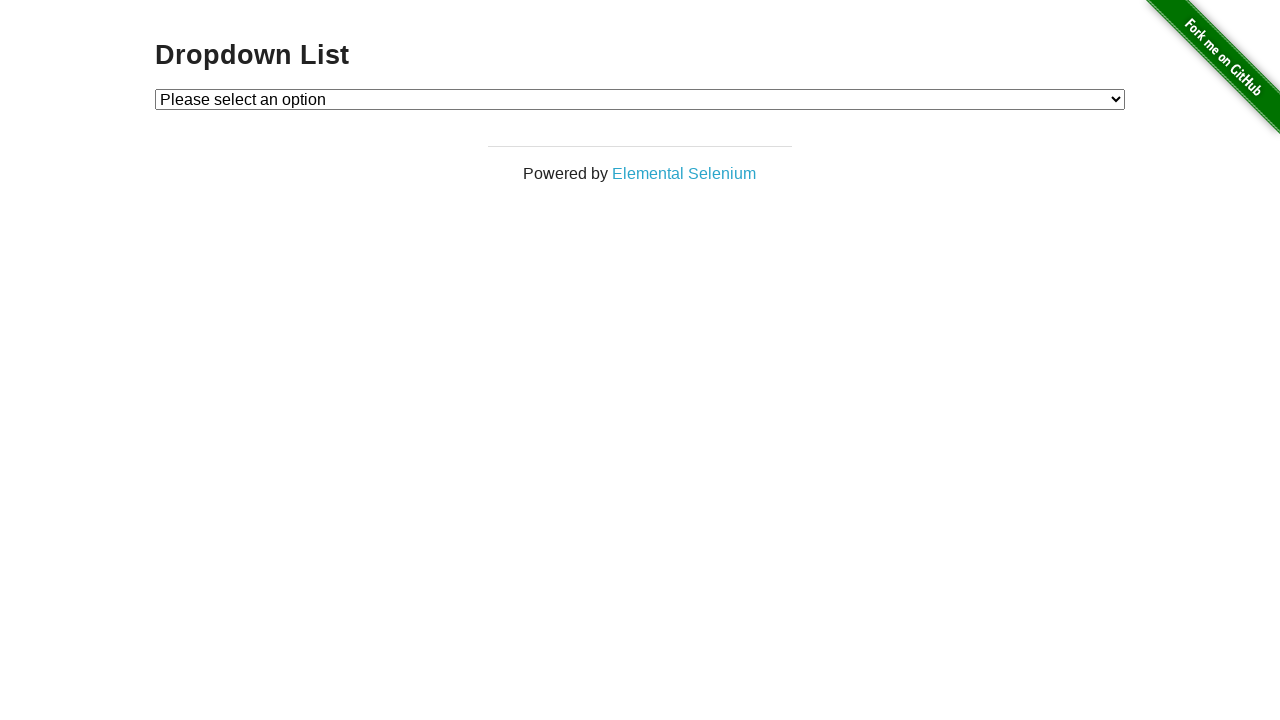